Tests file download functionality by clicking on a text file download link

Starting URL: http://www.jtricks.com/bits/content_disposition.html

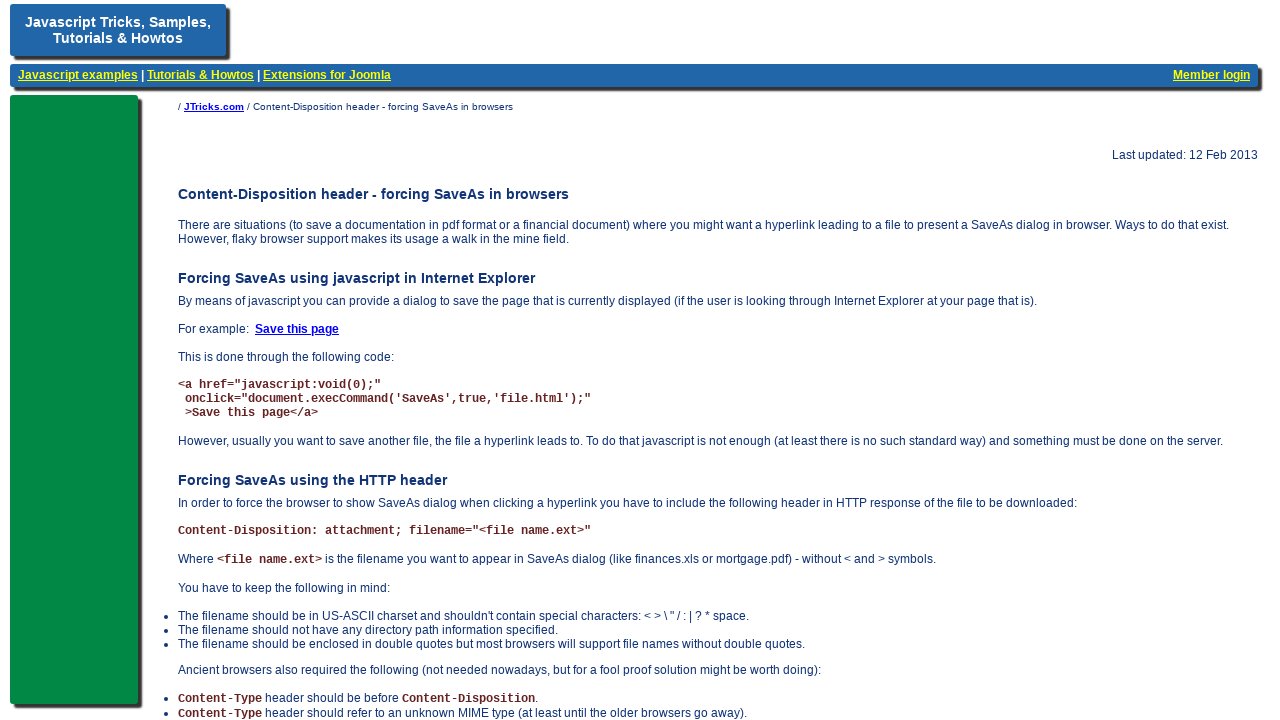

Clicked on text file download link with Content-Type text/plain at (214, 629) on text=Text file with Content-Type of text/plain.
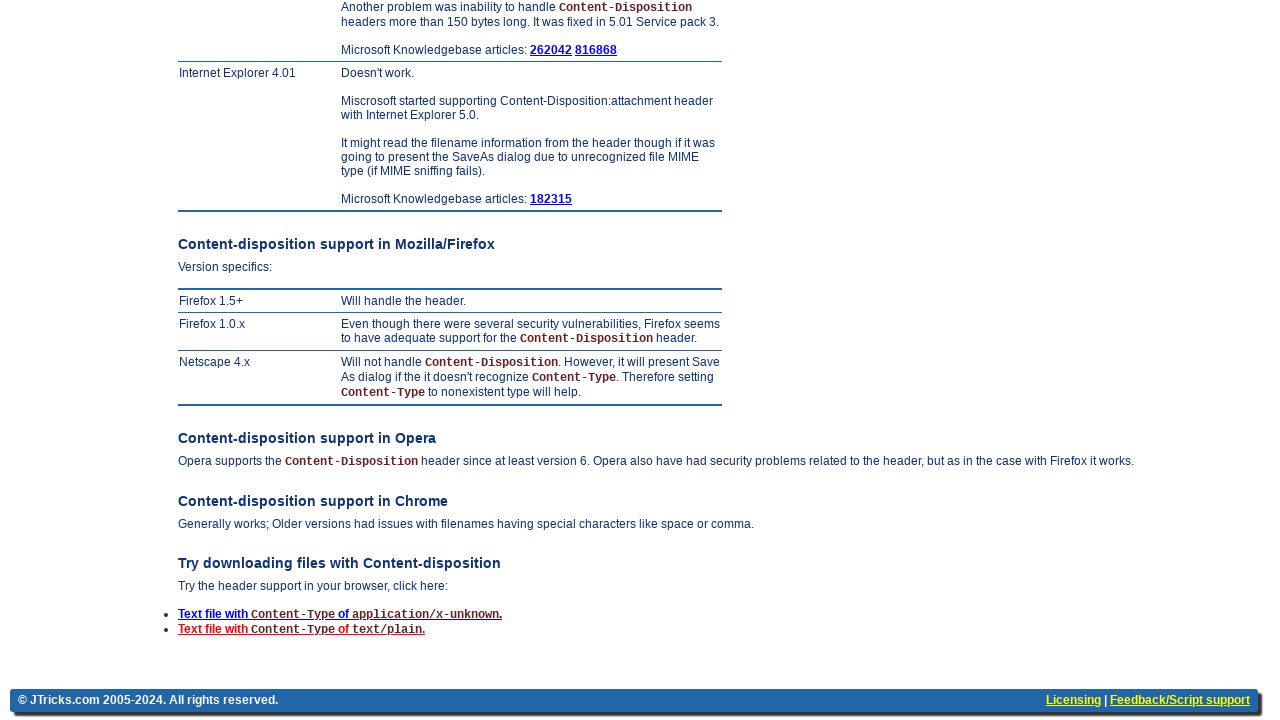

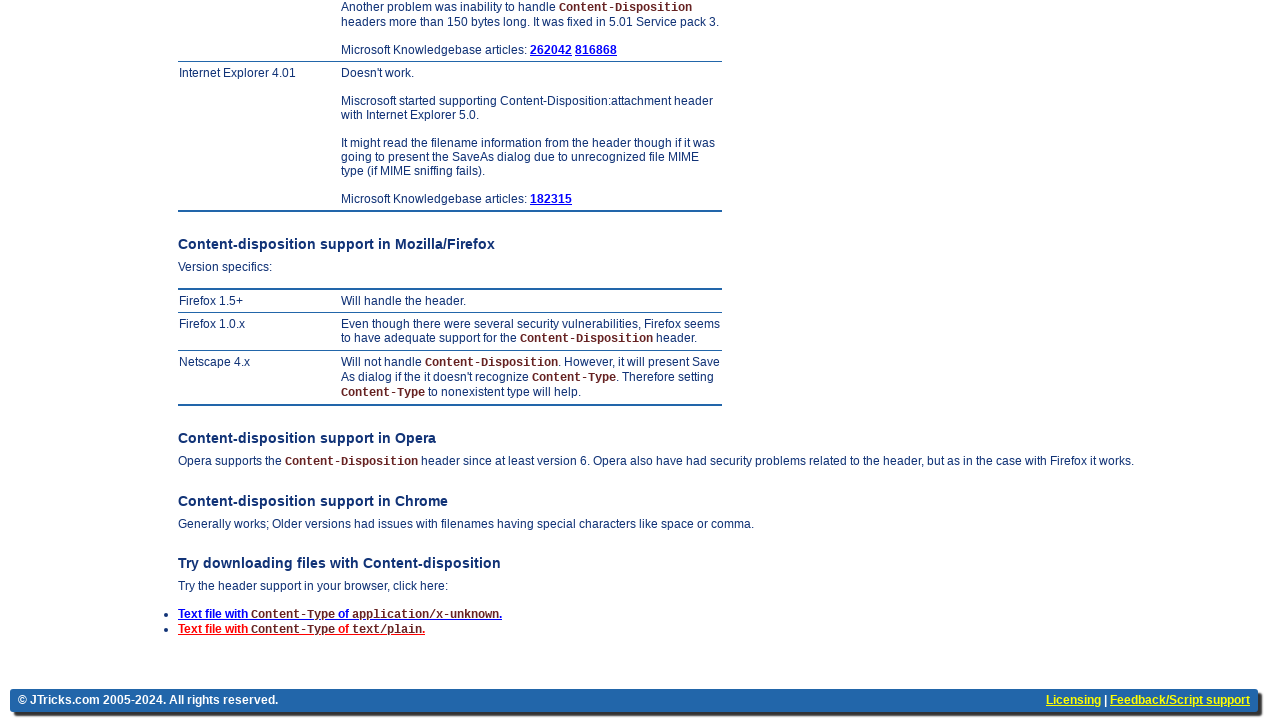